Similar to the first test but modifies the assertion logic - tests form filling and copy-paste functionality with keyboard shortcuts

Starting URL: https://demoqa.com/text-box

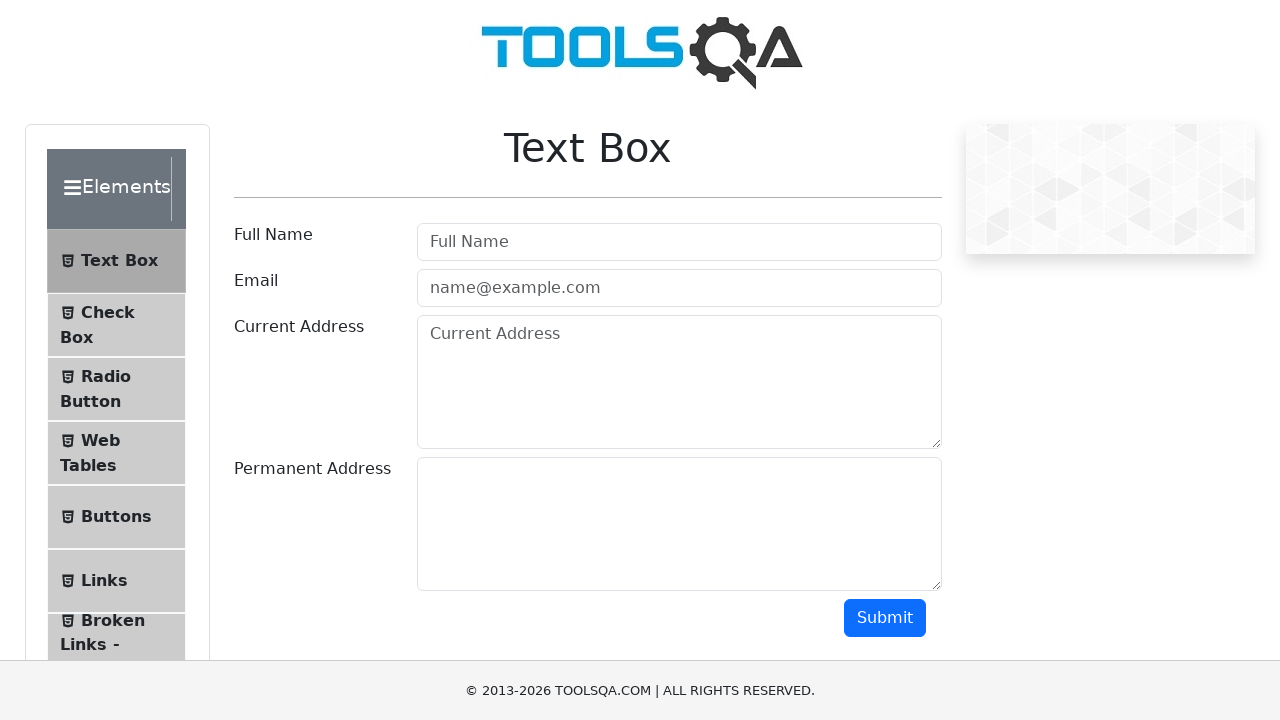

Filled userName field with 'Rani R Nair' on #userName
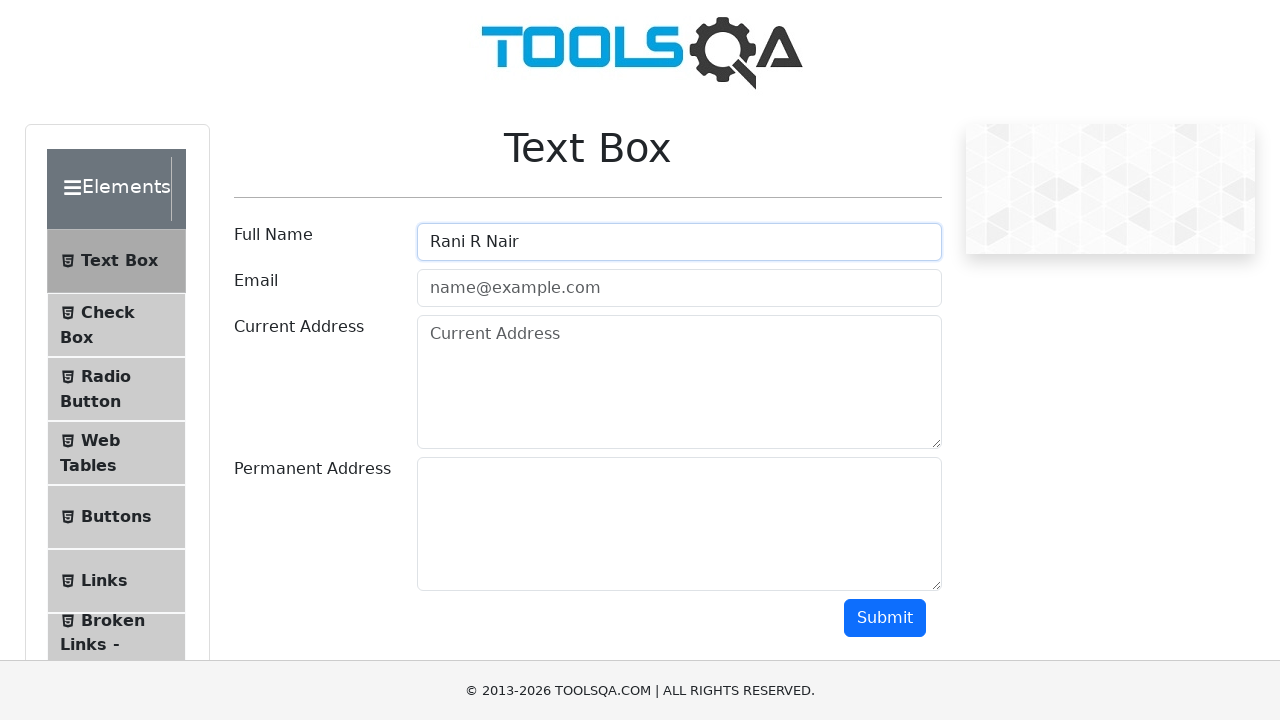

Filled userEmail field with 'test.user@example.com' on #userEmail
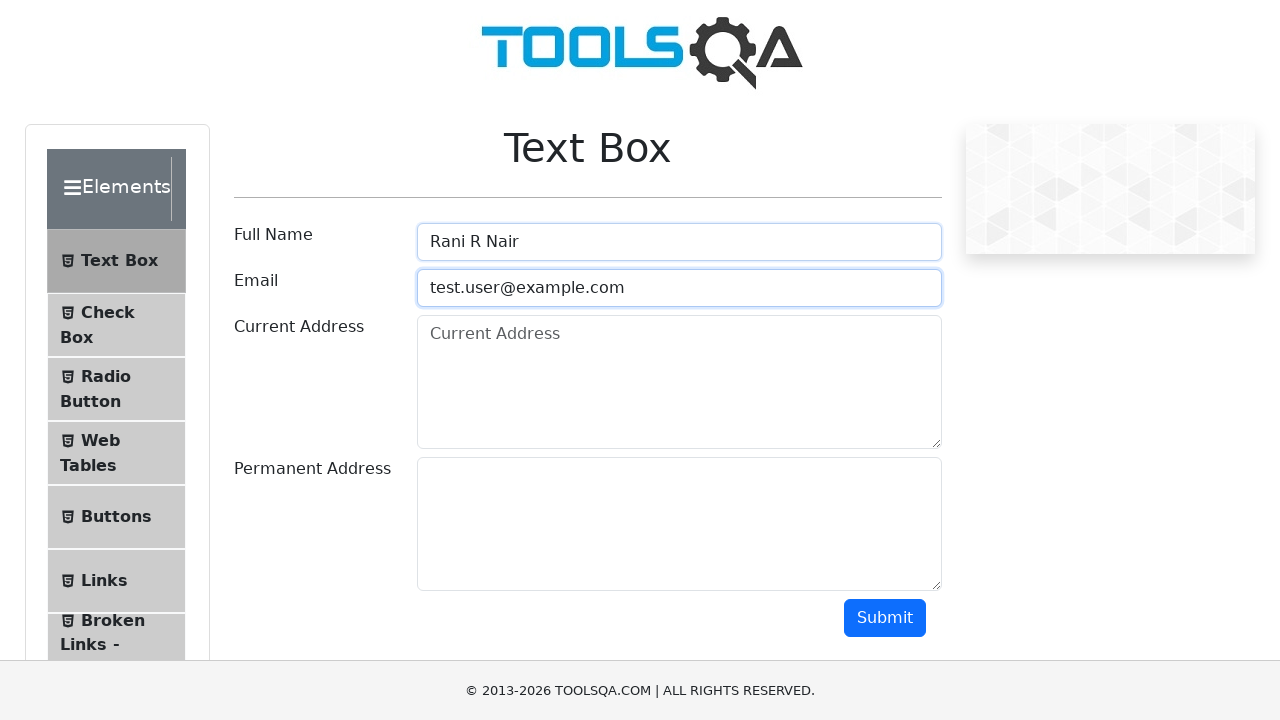

Filled currentAddress field with '#B204, Aradhana Residency' on #currentAddress
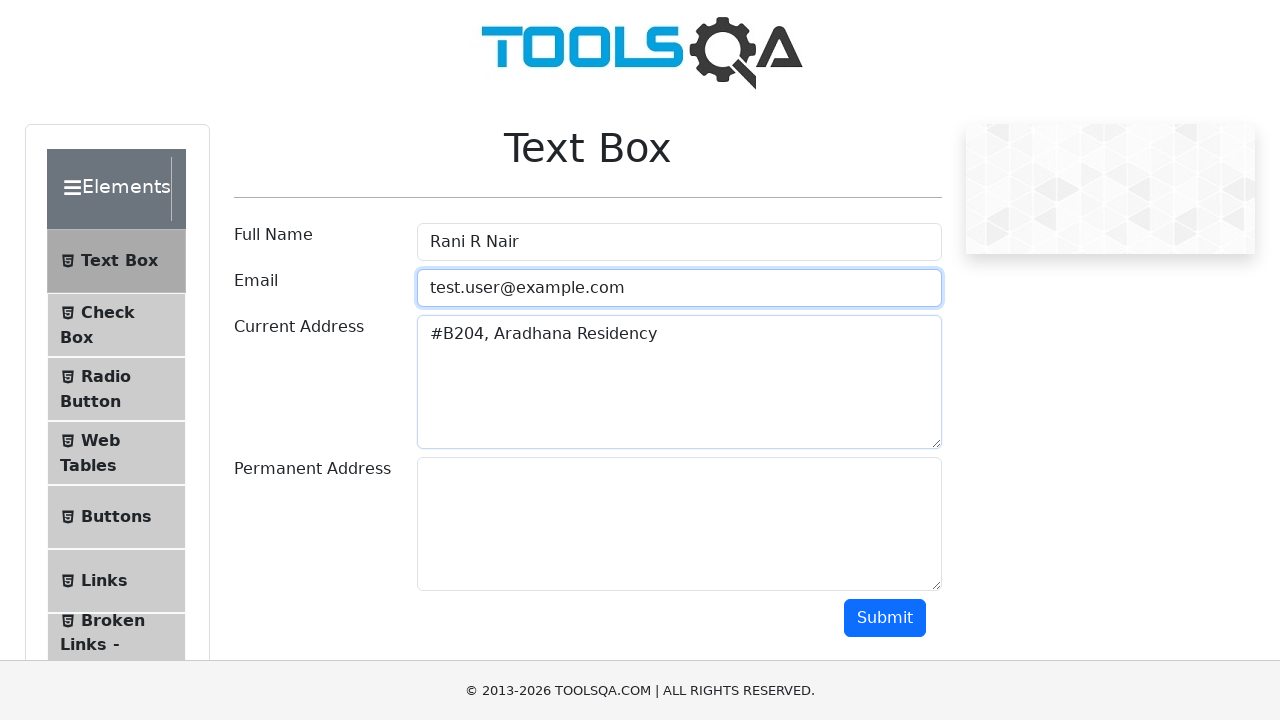

Selected all text in currentAddress field using Ctrl+A on #currentAddress
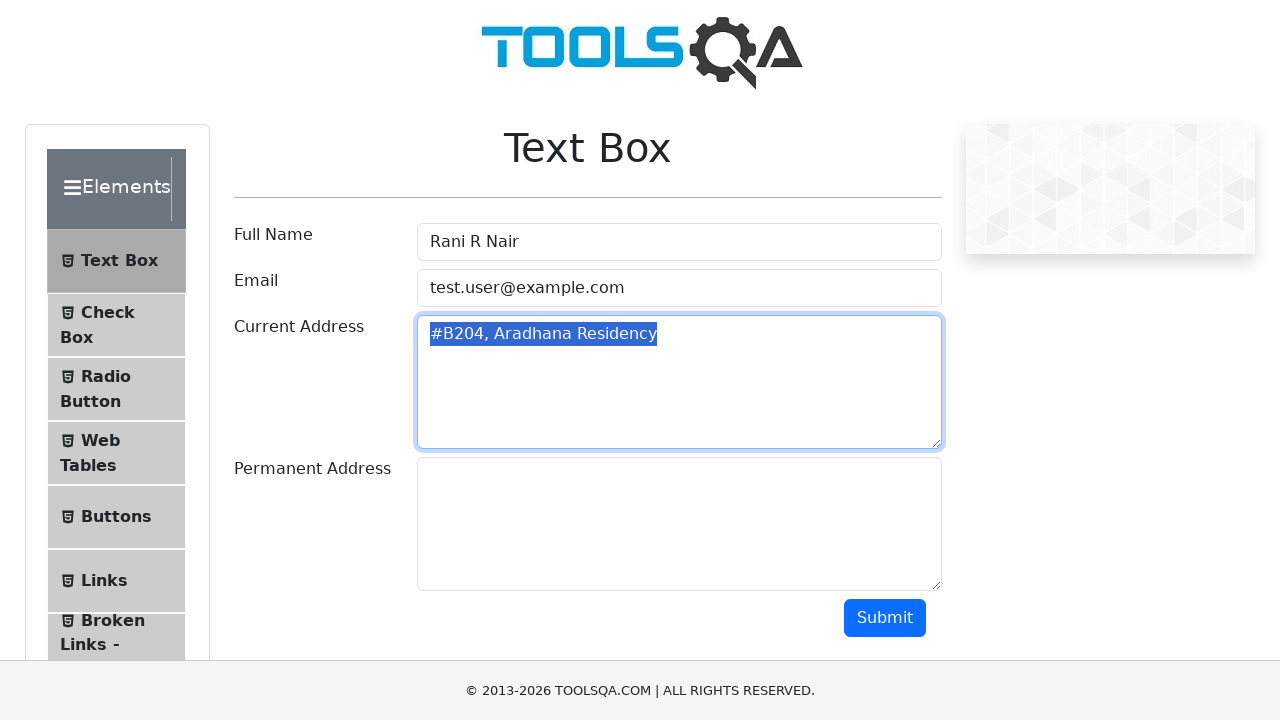

Copied selected text from currentAddress field using Ctrl+C on #currentAddress
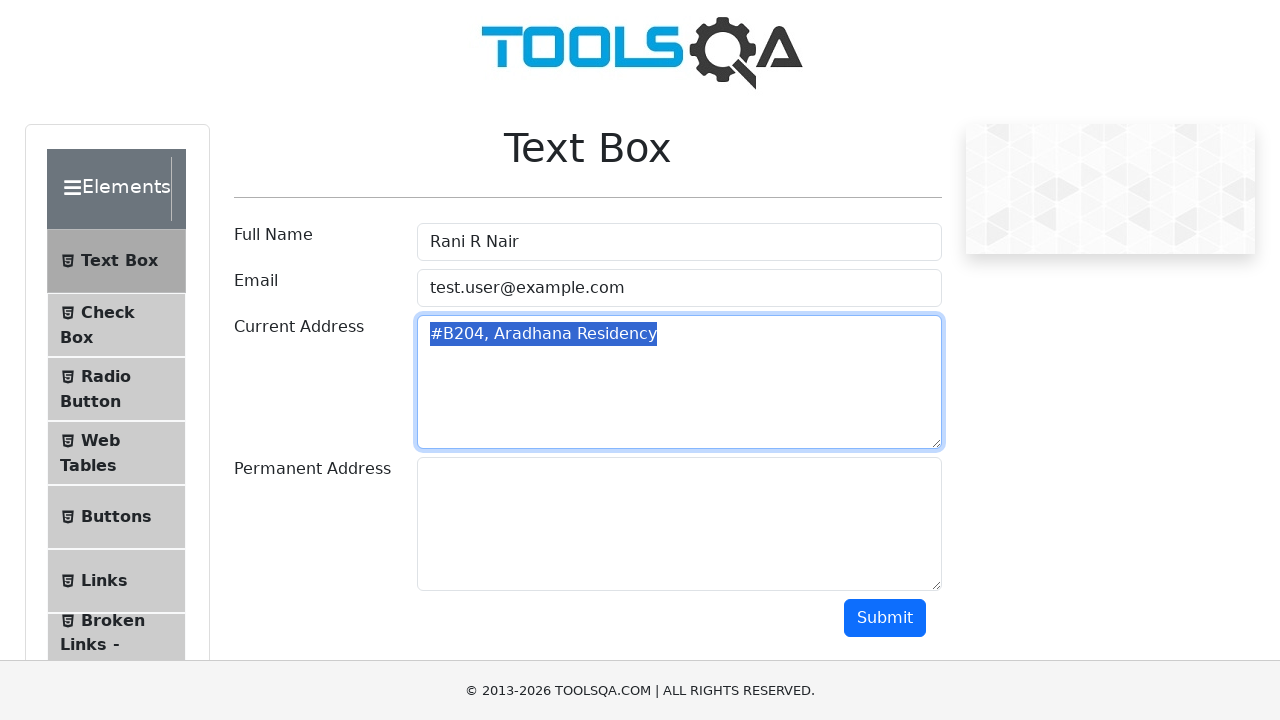

Pressed Tab to navigate to permanentAddress field
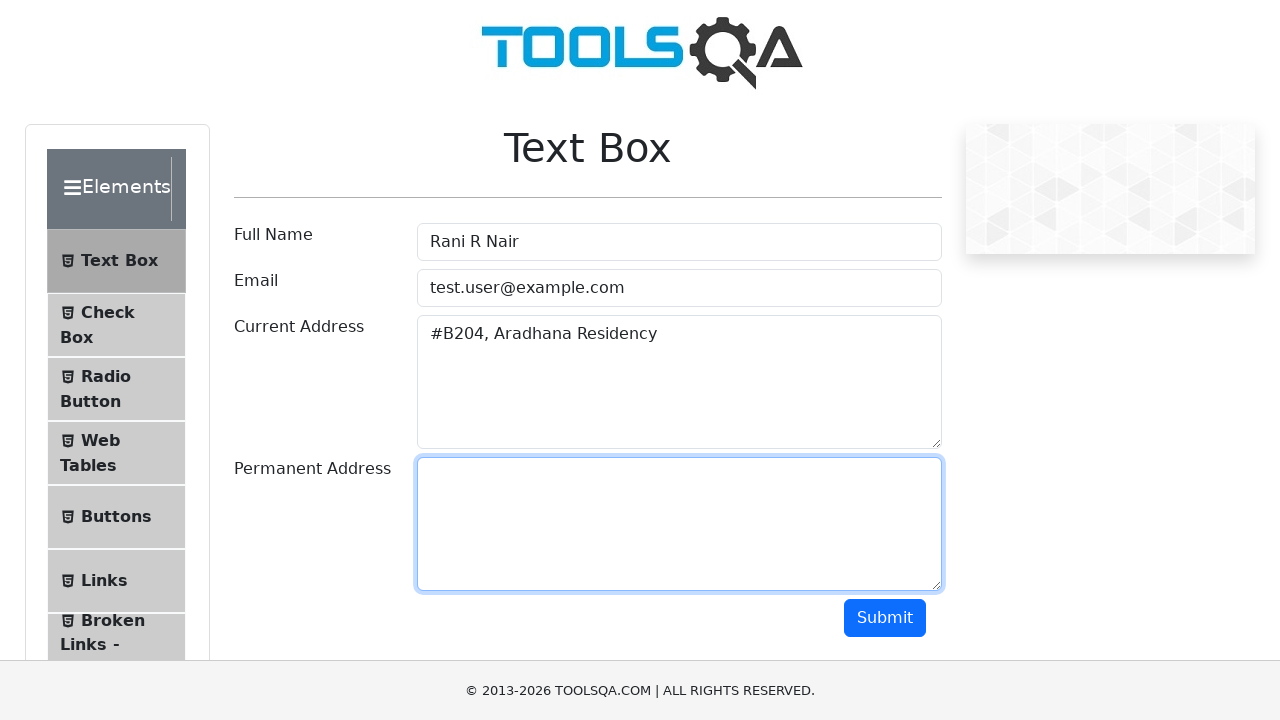

Pasted copied text into permanentAddress field using Ctrl+V on #permanentAddress
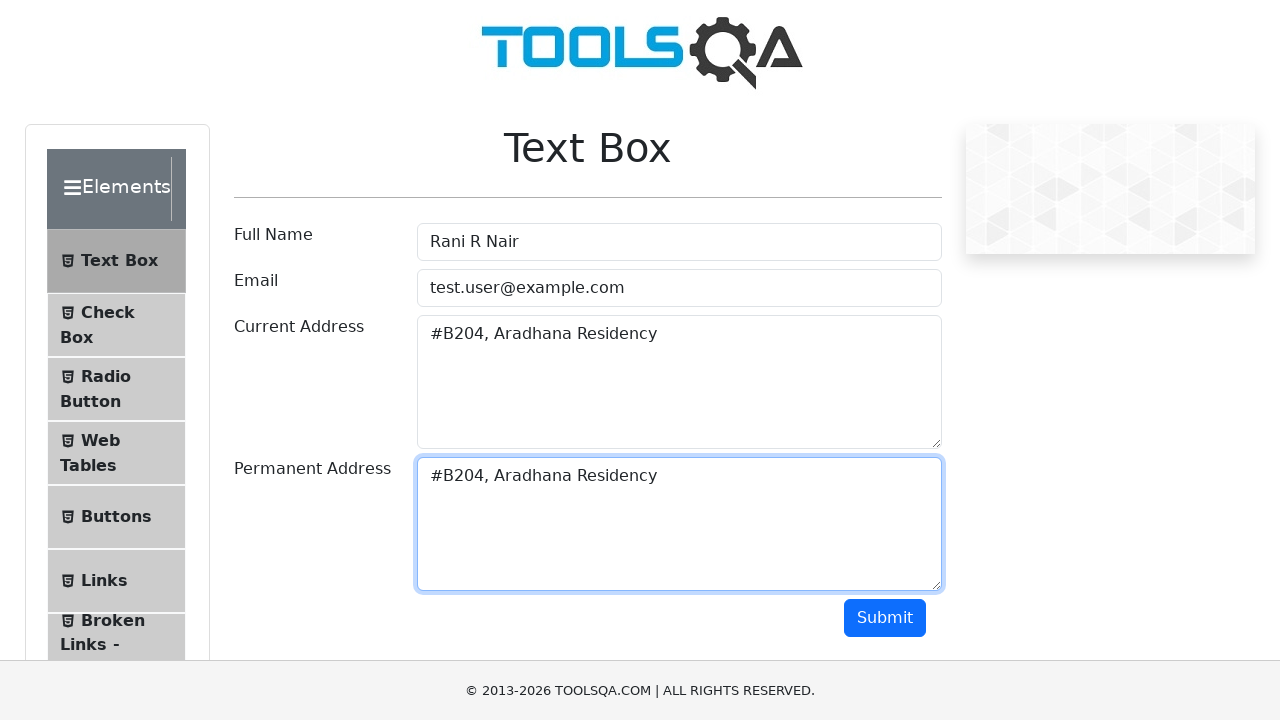

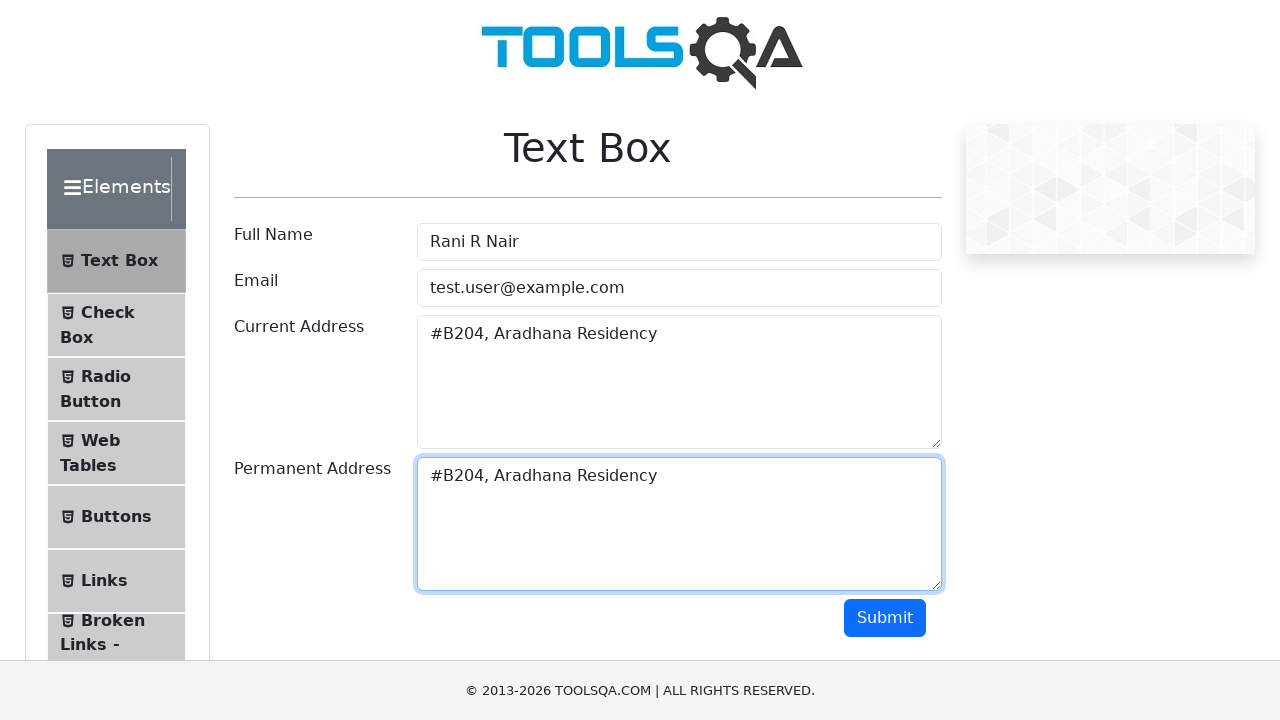